Tests multi-select dropdown functionality by selecting and deselecting various options using different methods (by text, index, and value)

Starting URL: https://v1.training-support.net/selenium/selects

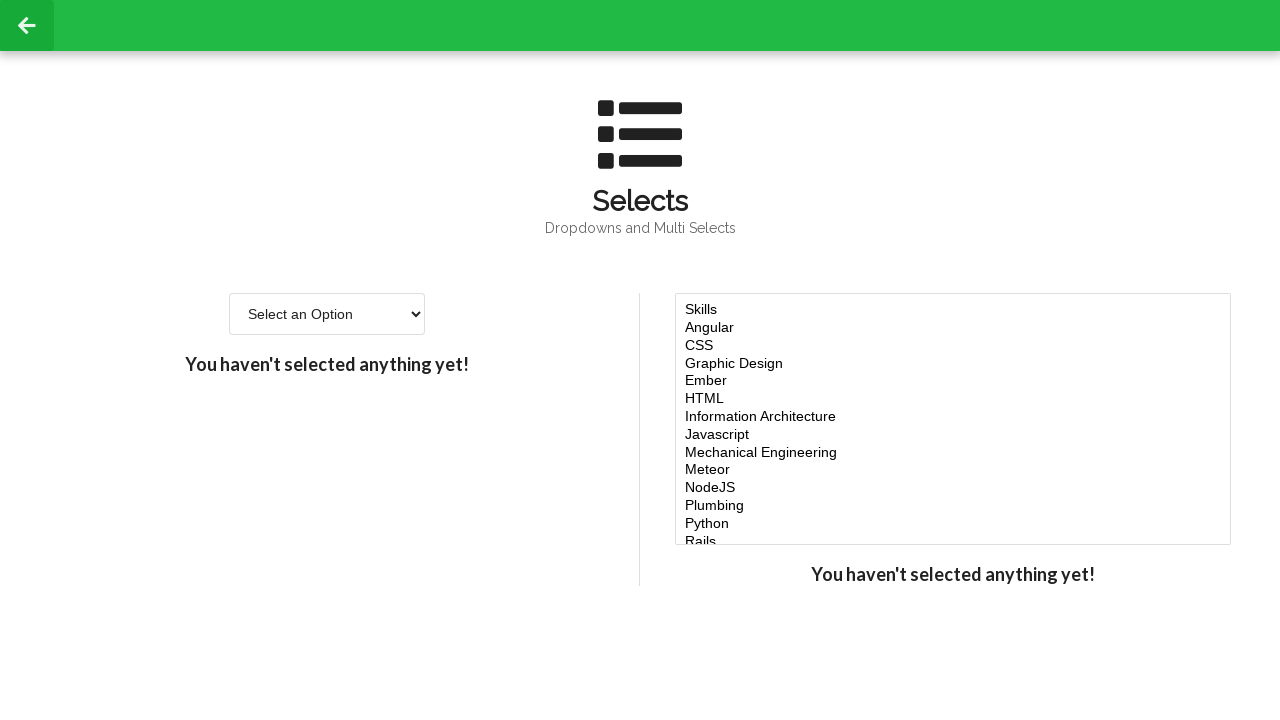

Located multi-select dropdown element
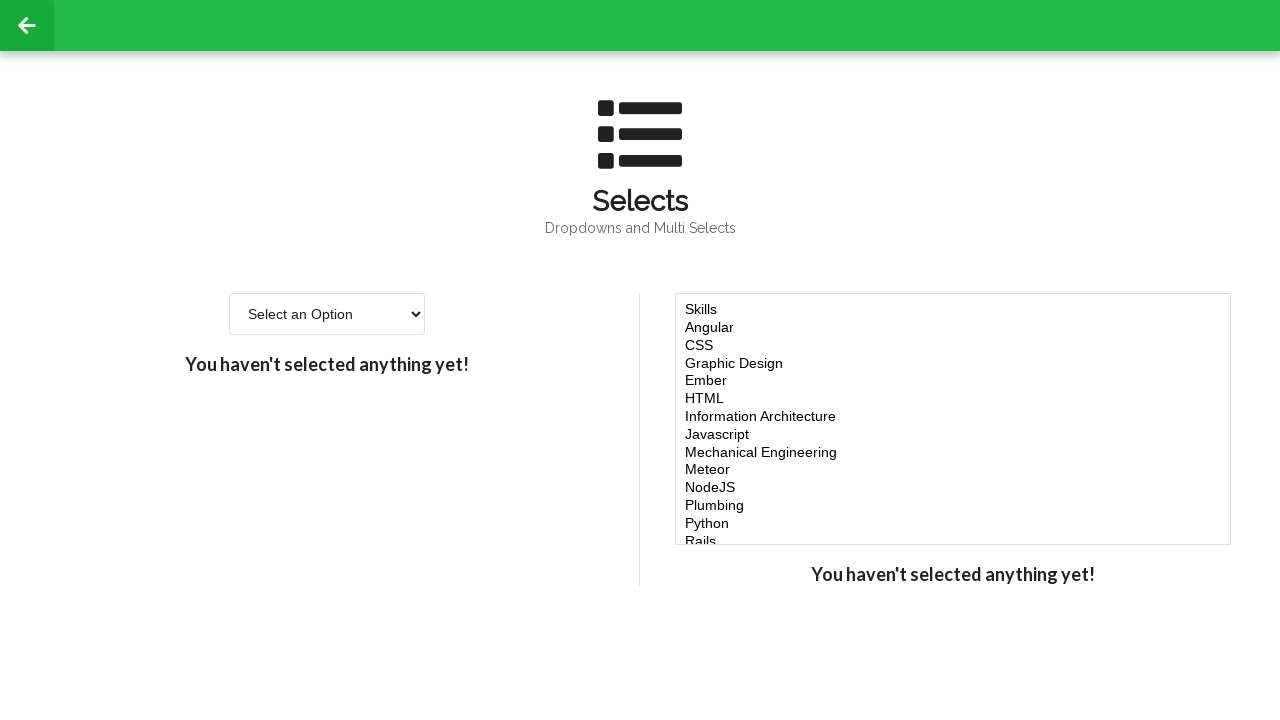

Selected 'Javascript' option by visible text on #multi-select
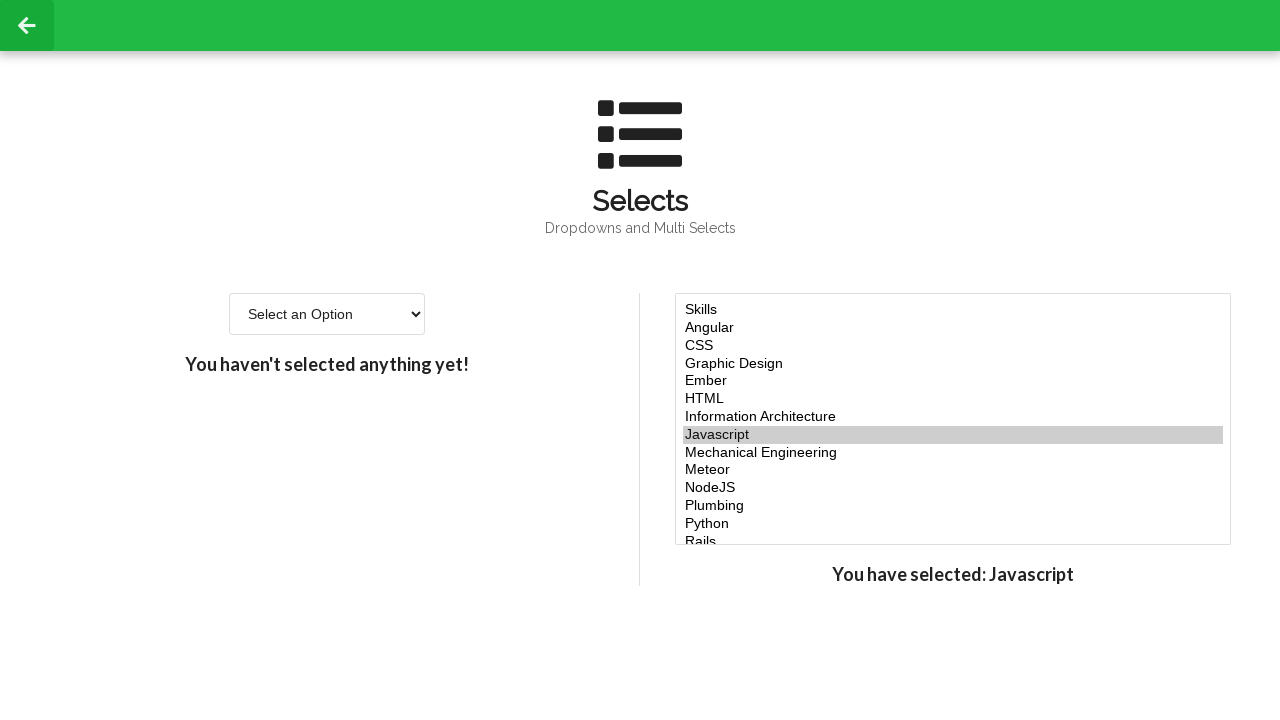

Selected option at index 4 on #multi-select
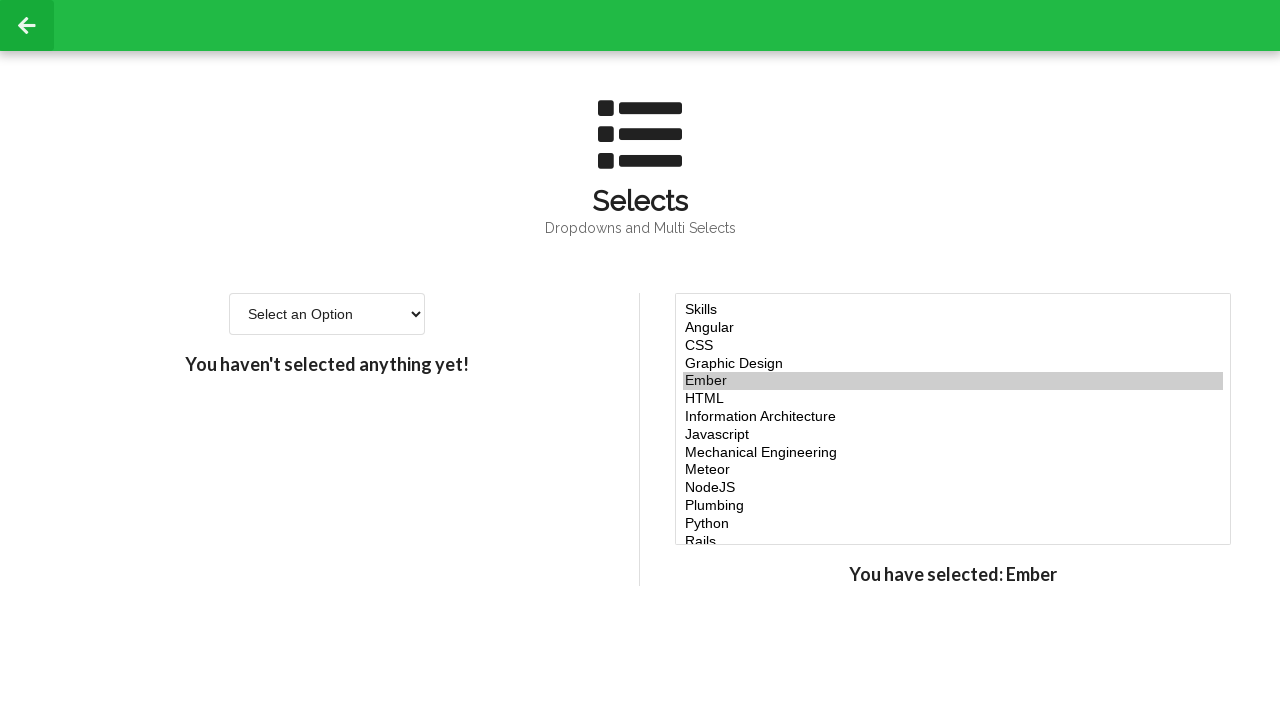

Selected option at index 5 on #multi-select
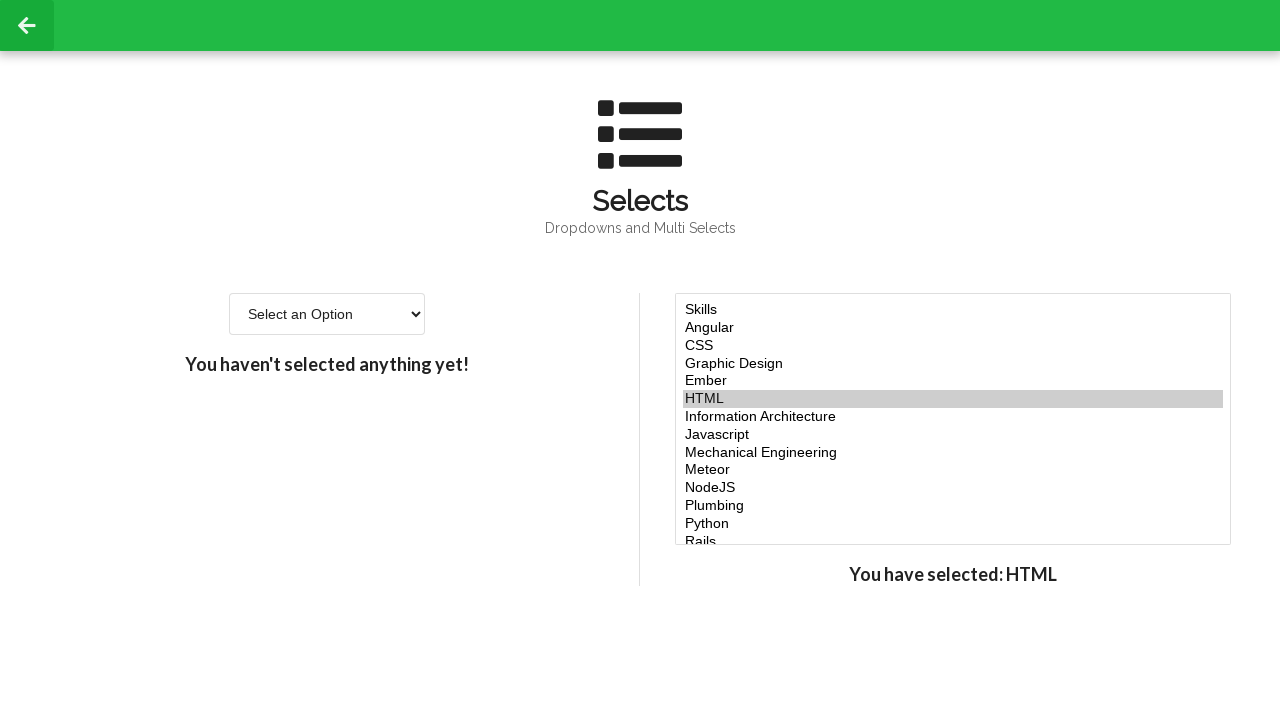

Selected option at index 6 on #multi-select
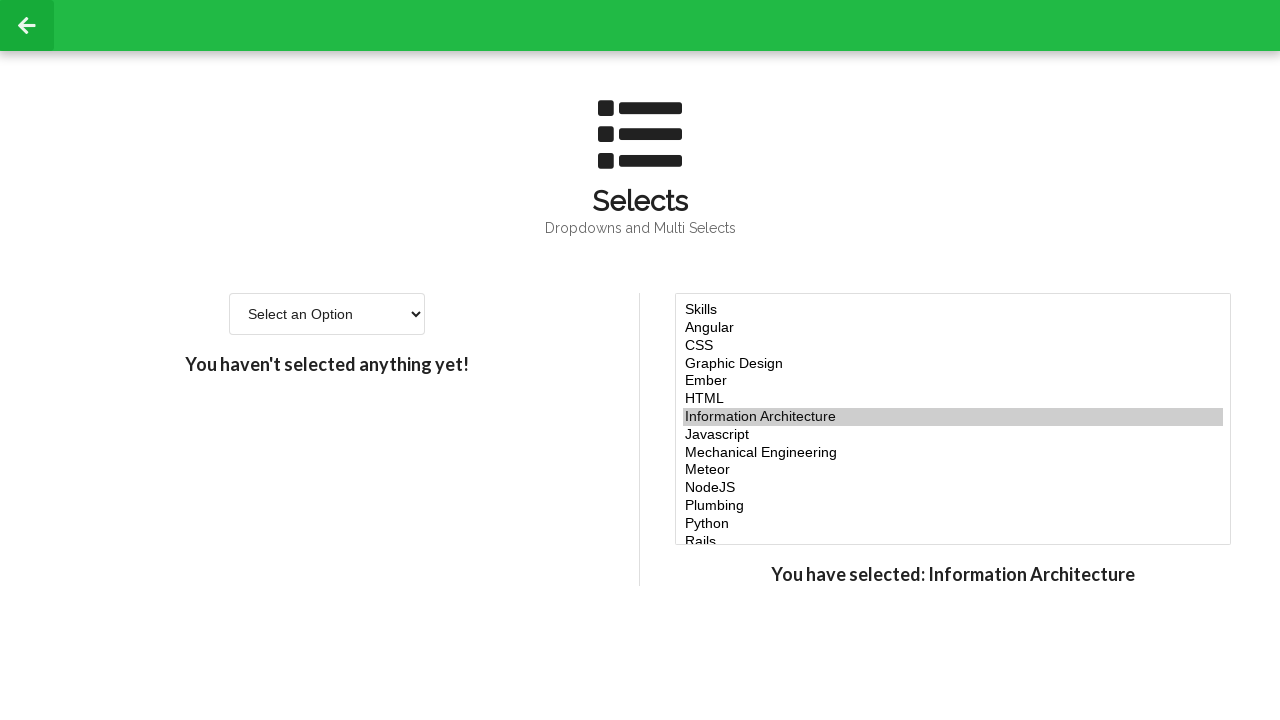

Selected option with value 'node' on #multi-select
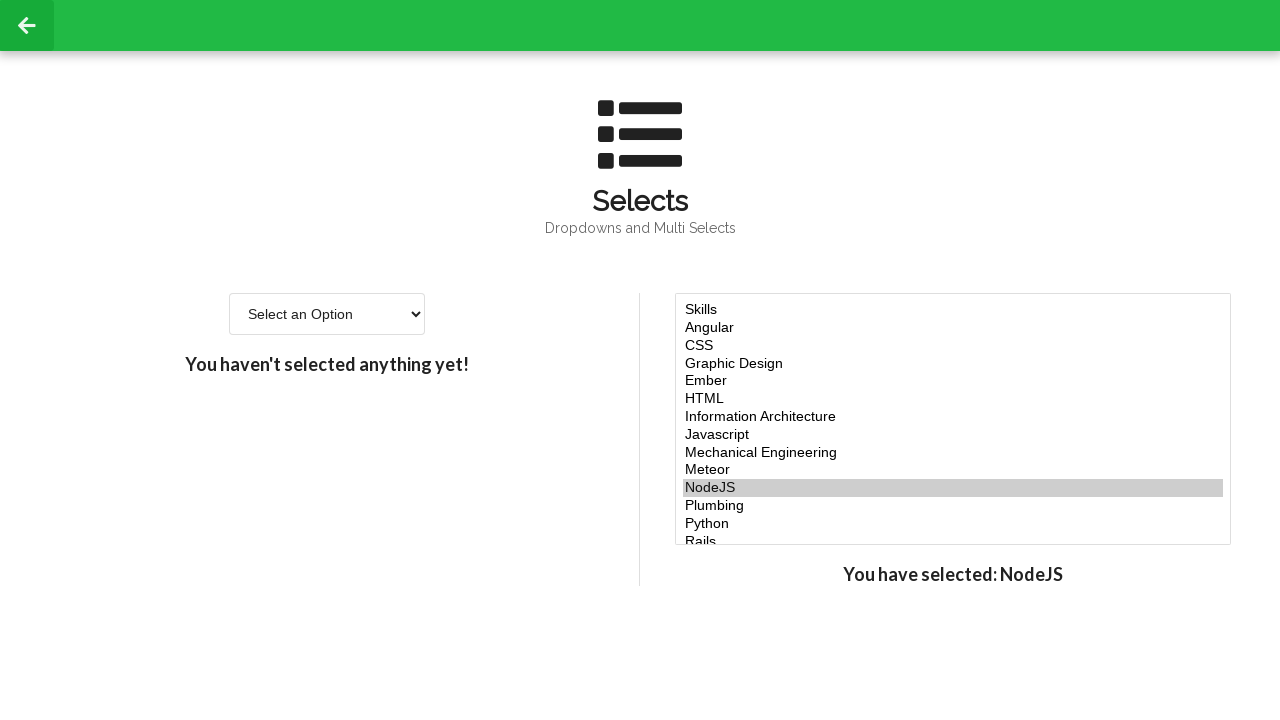

Retrieved current selected option values
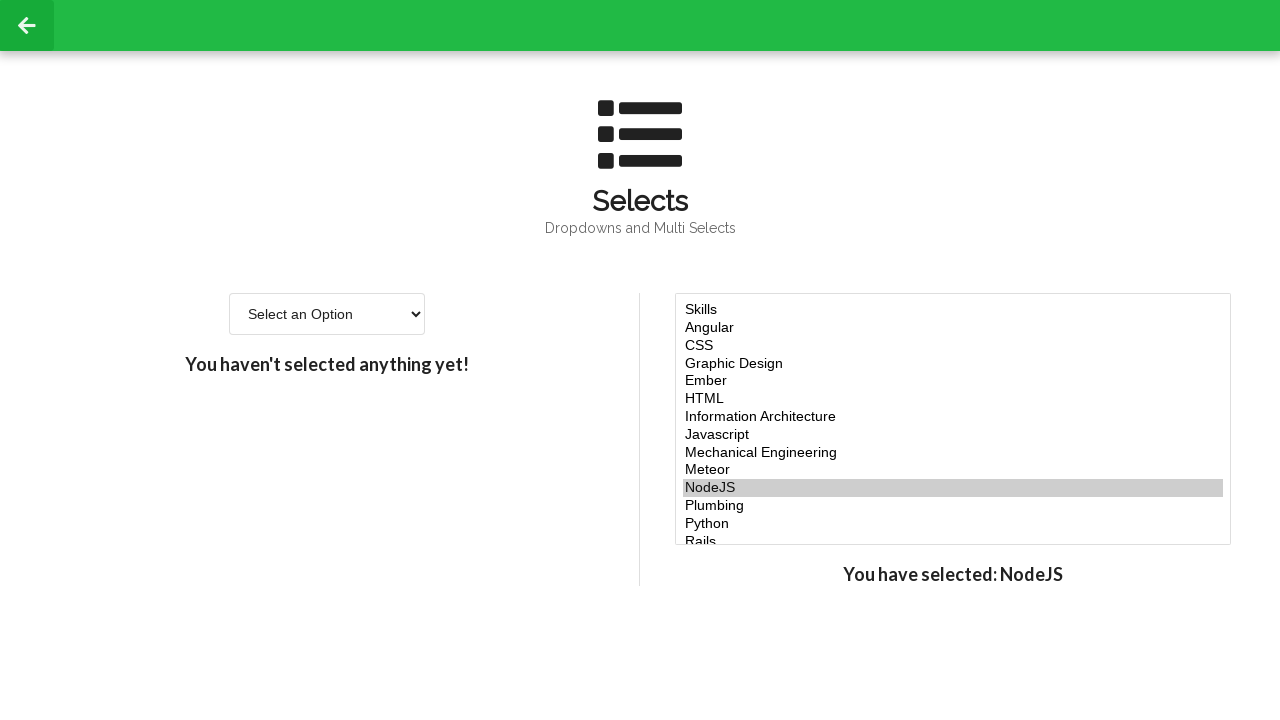

Retrieved value of option at index 5 for deselection
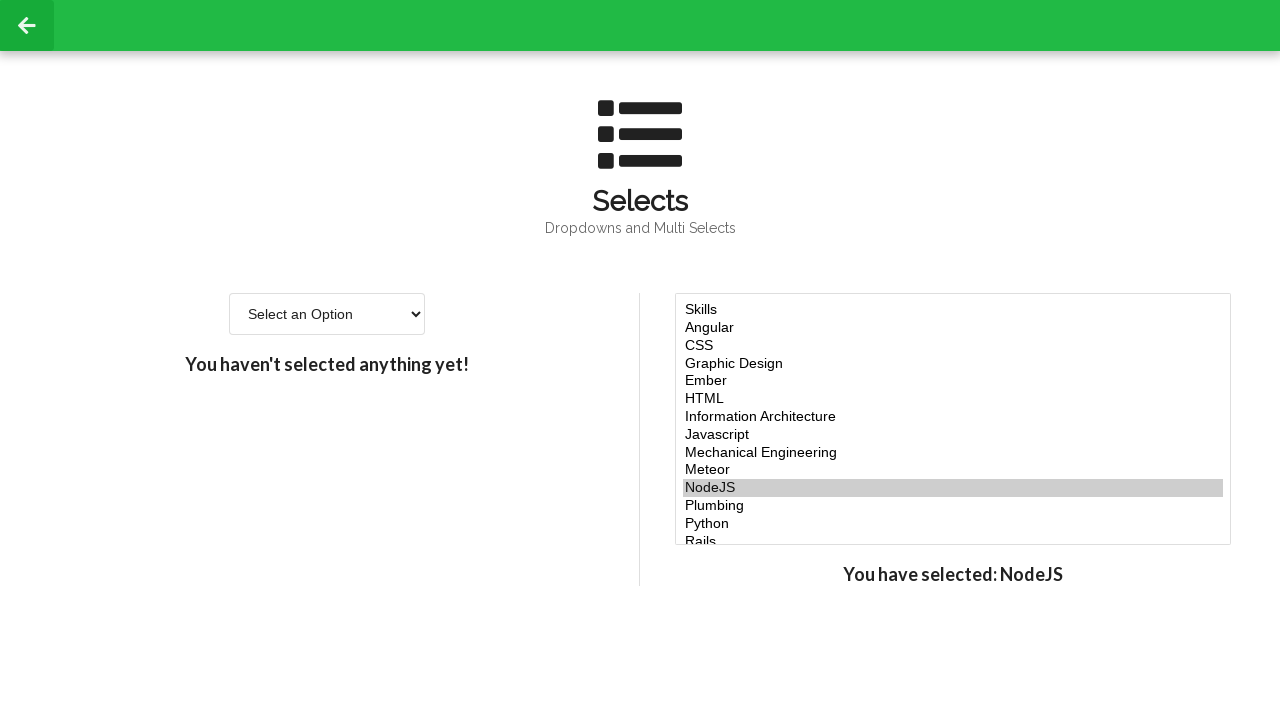

Filtered out option at index 5 from selection list
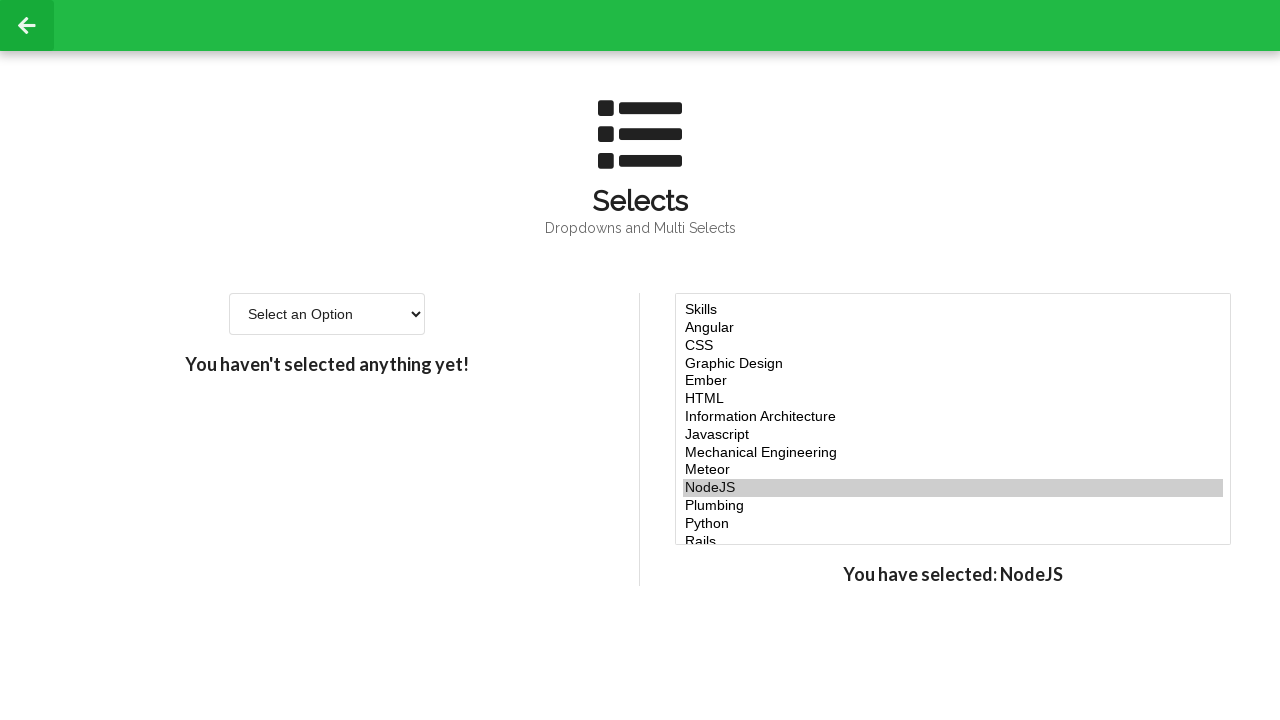

Deselected option at index 5 by reselecting filtered values on #multi-select
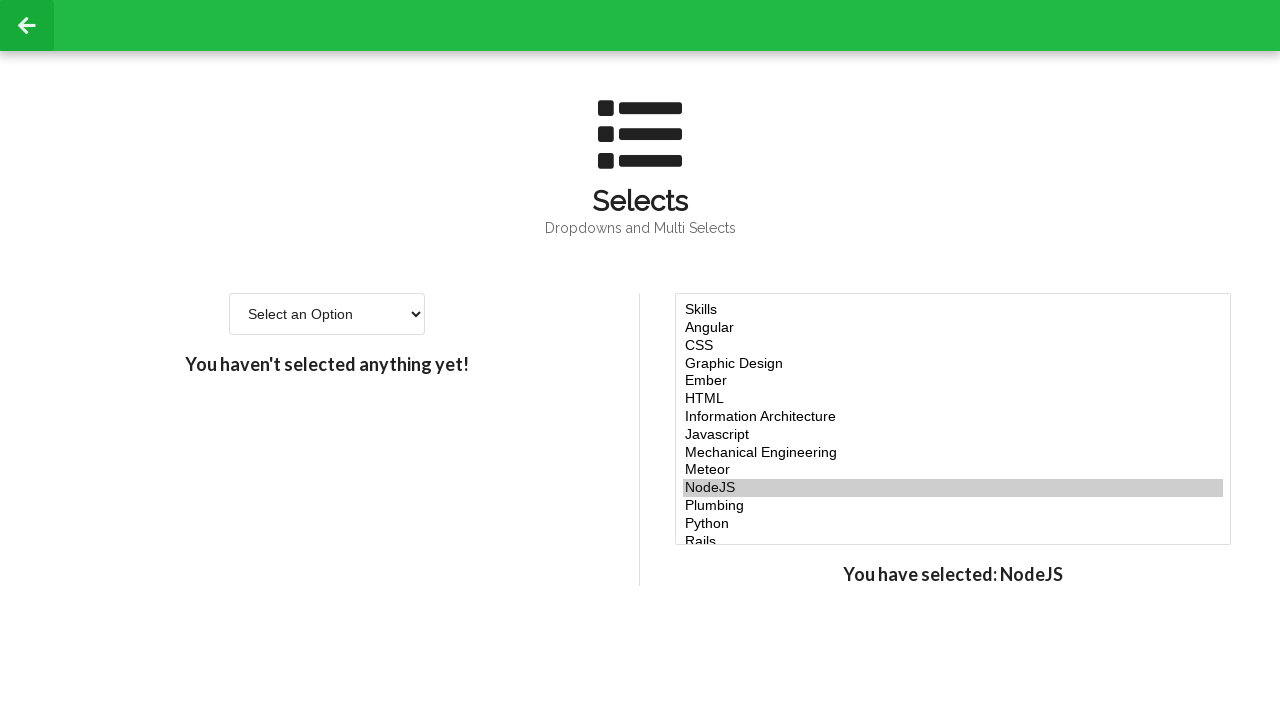

Retrieved all currently selected option text values
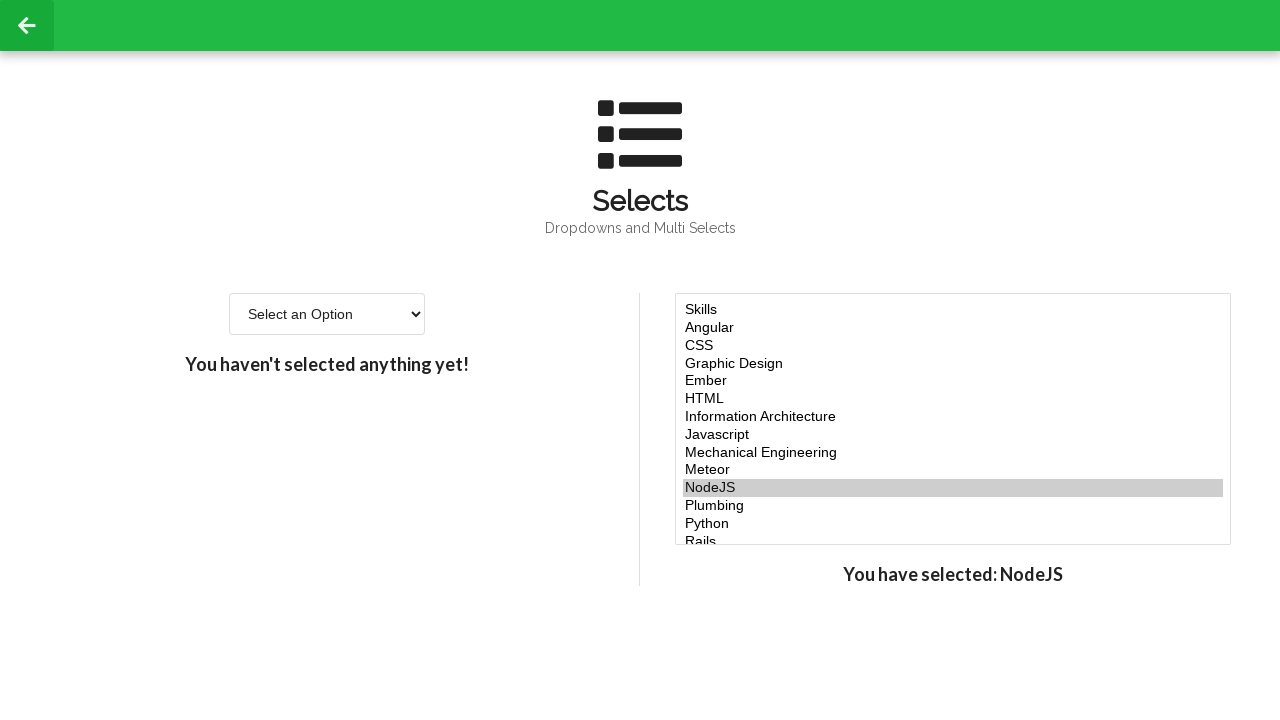

Printed selected option: NodeJS
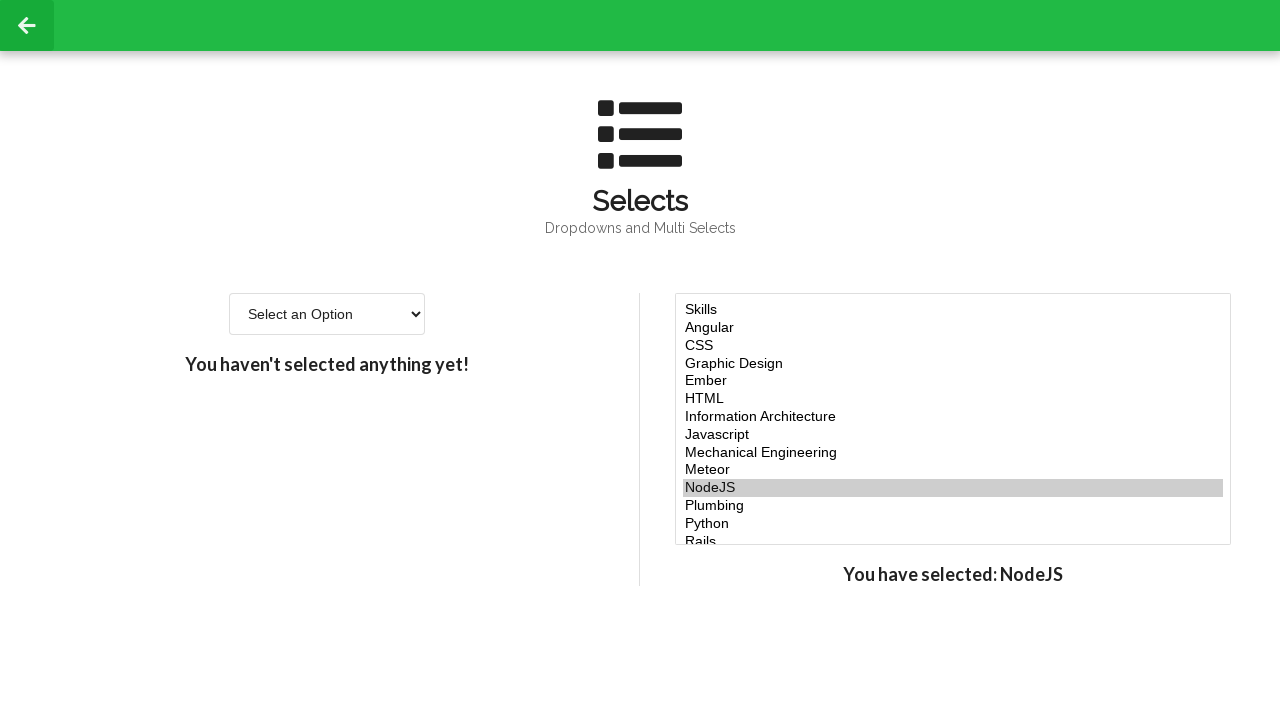

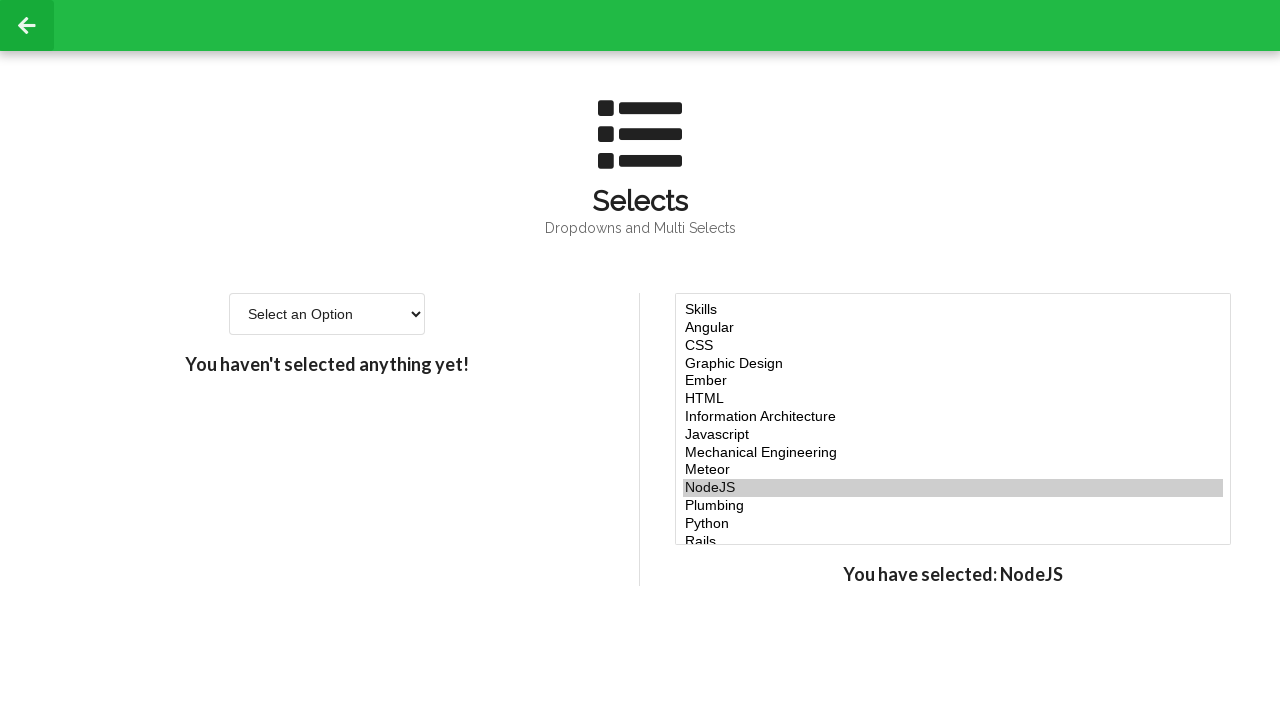